Tests registration form with empty fields, verifying that error messages are displayed for all required fields

Starting URL: https://parabank.parasoft.com/parabank/index.htm

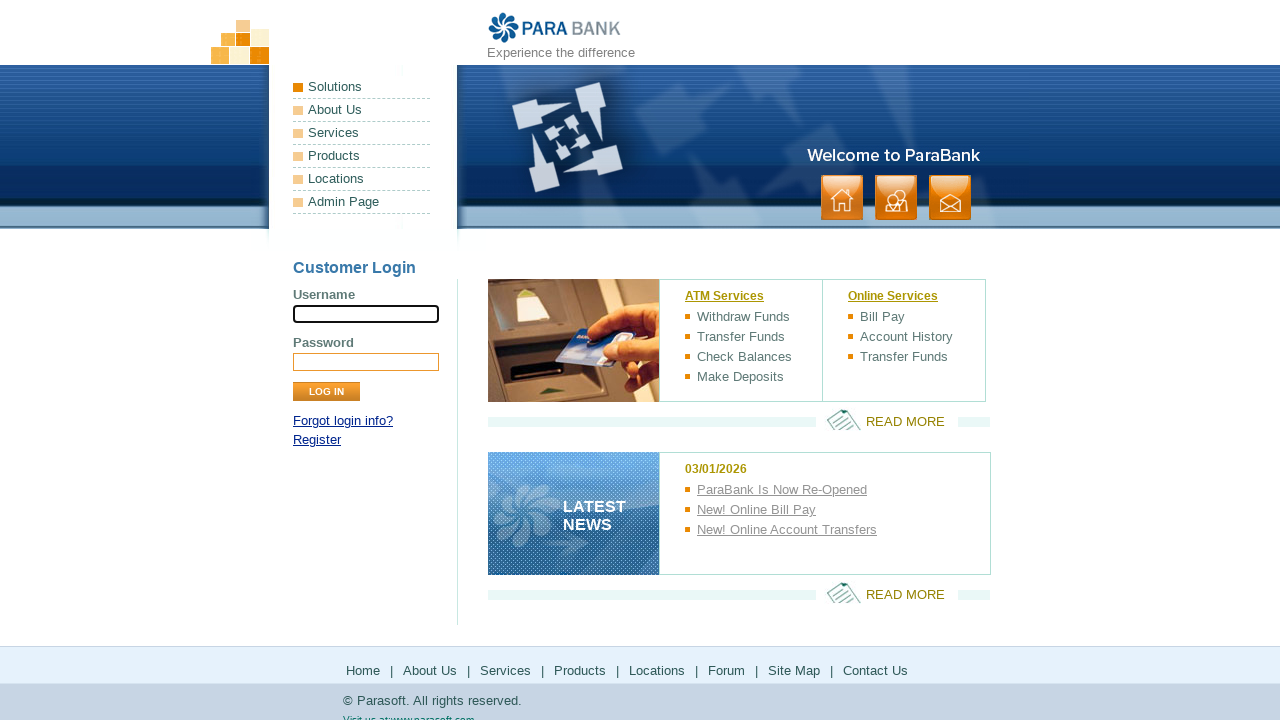

Clicked Register link to navigate to registration page at (317, 440) on text=Register
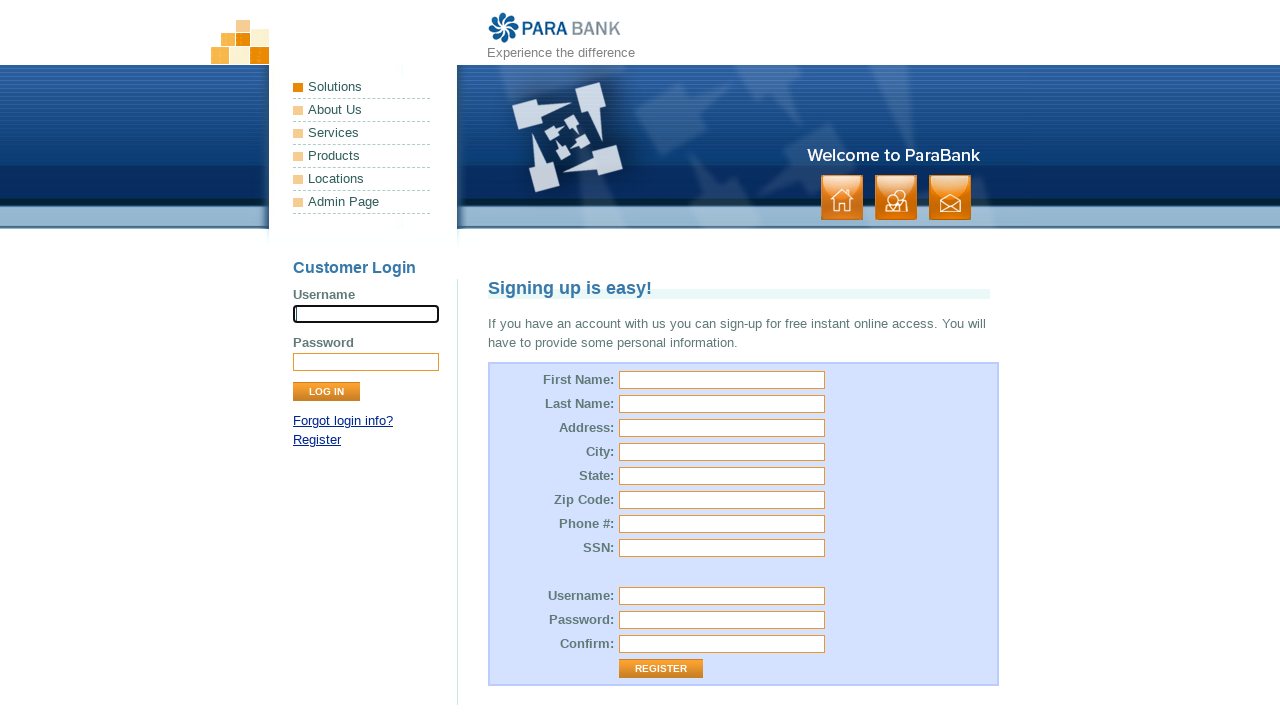

Registration page loaded and title element appeared
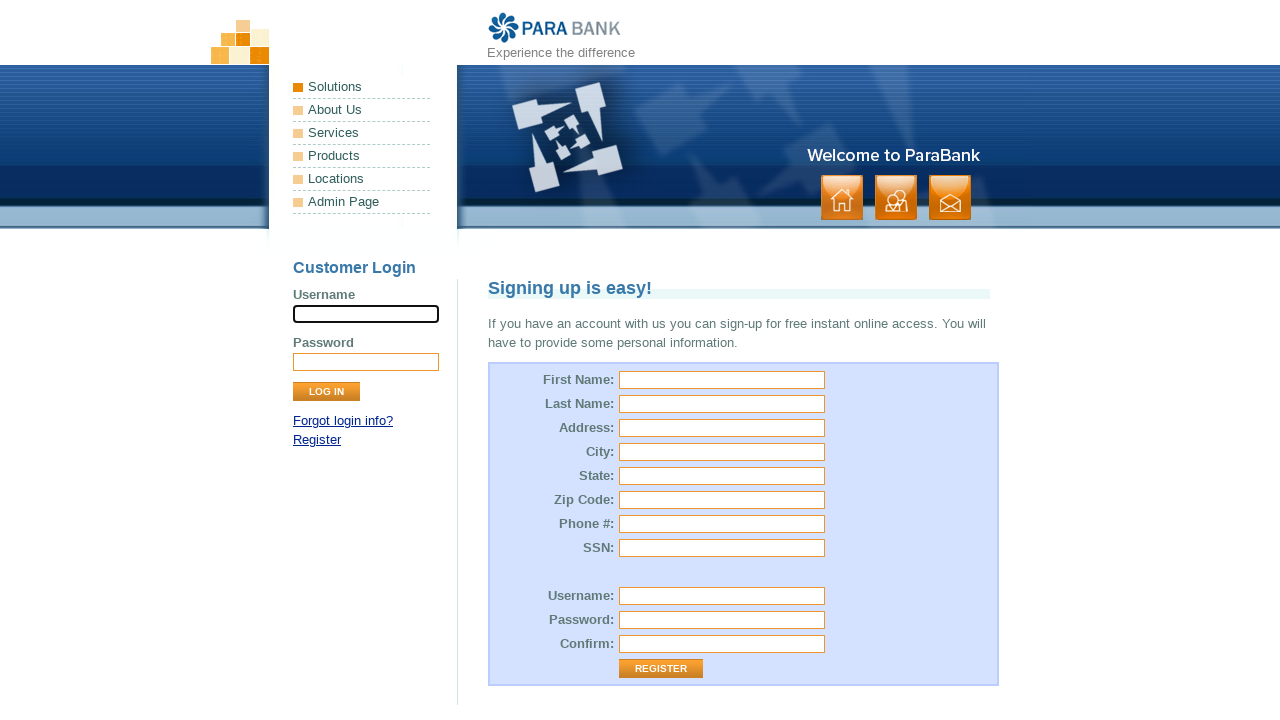

Clicked Register button without filling any form fields at (661, 669) on input[value="Register"]
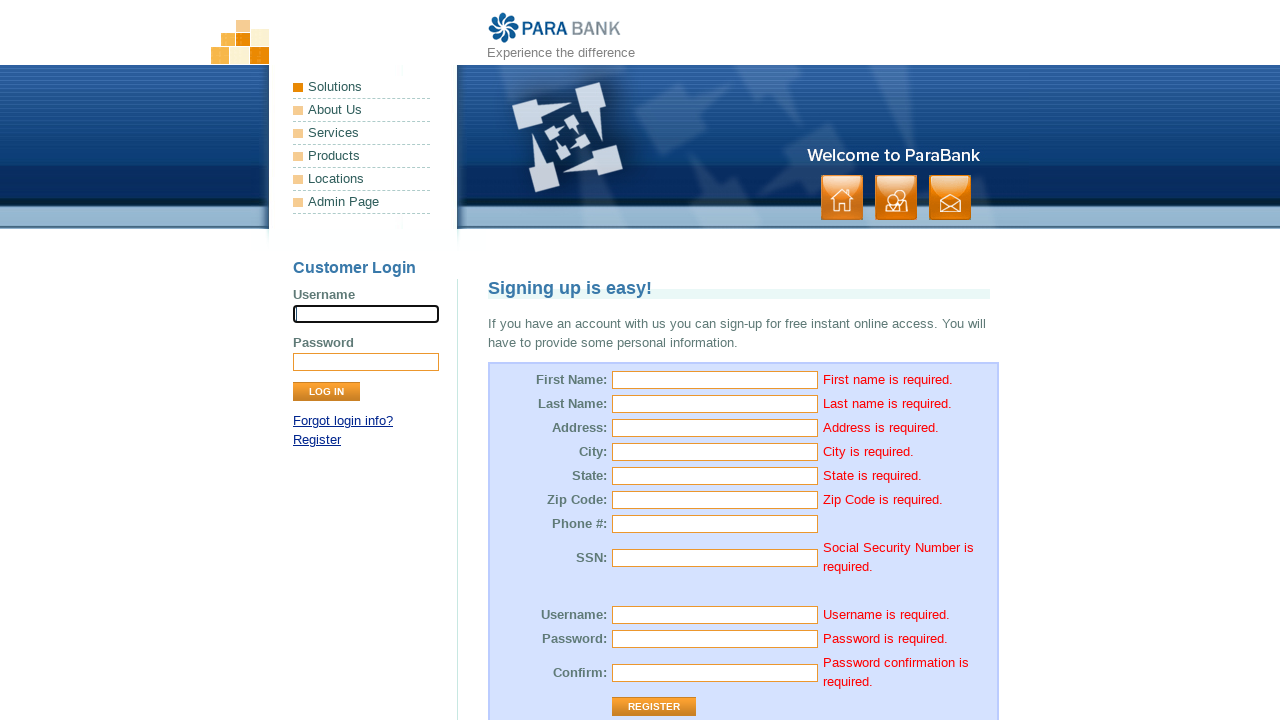

First name error message appeared
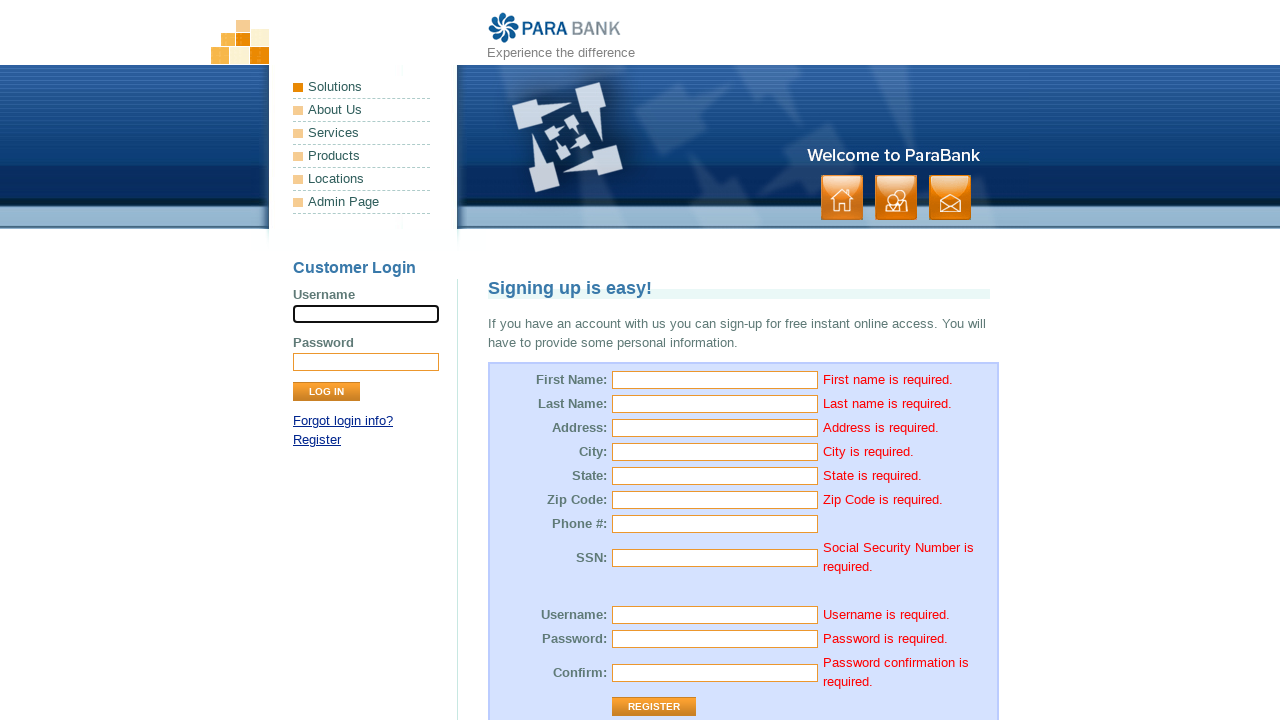

Last name error message appeared, confirming validation for empty fields
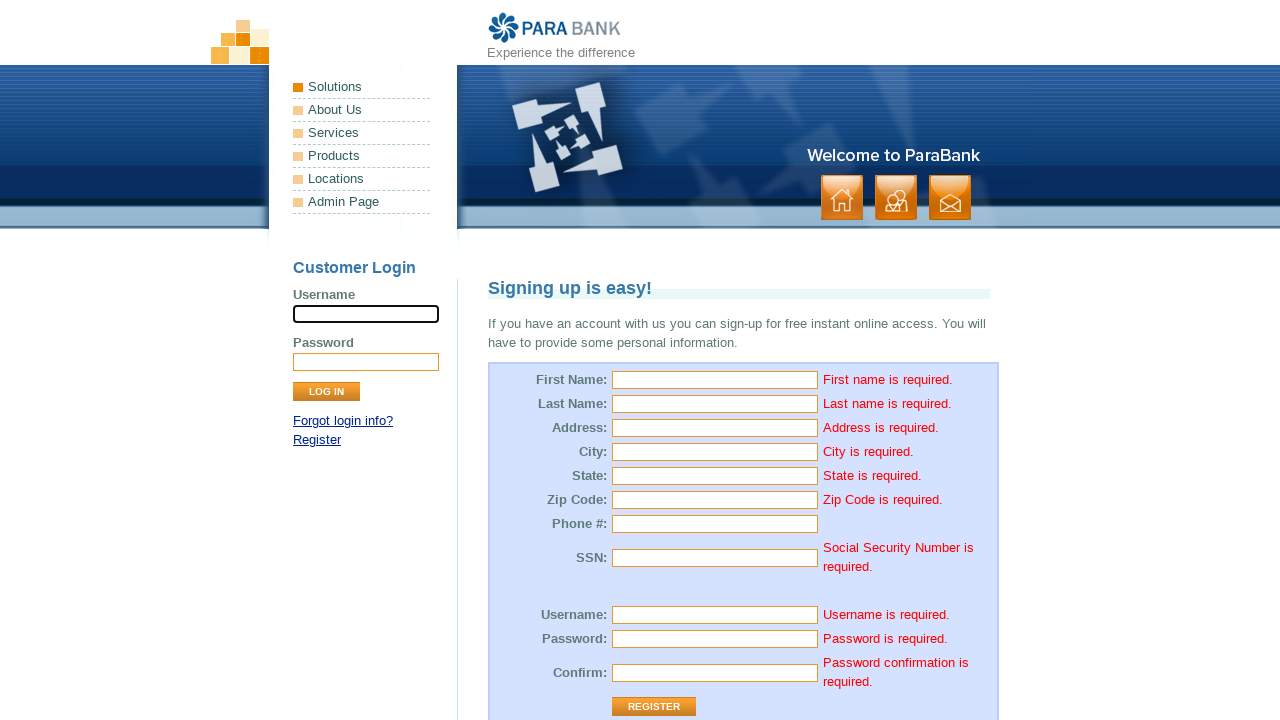

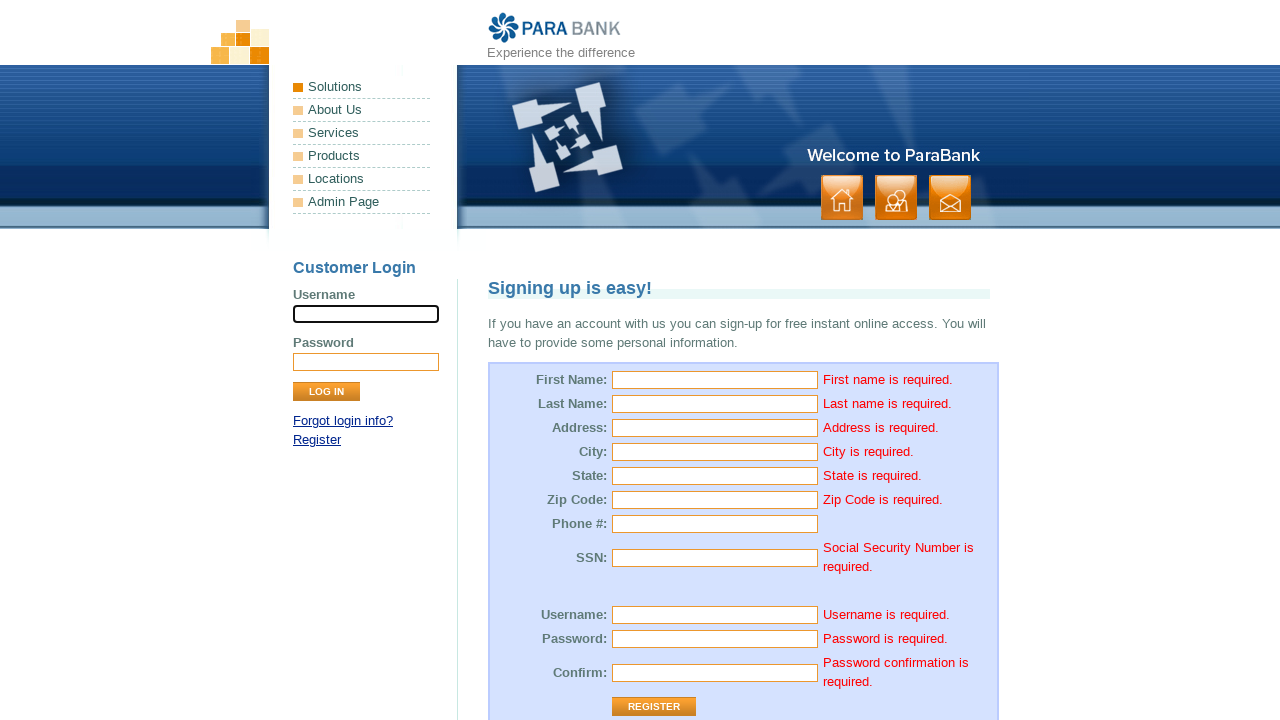